Tests that edits are cancelled when pressing Escape key

Starting URL: https://demo.playwright.dev/todomvc

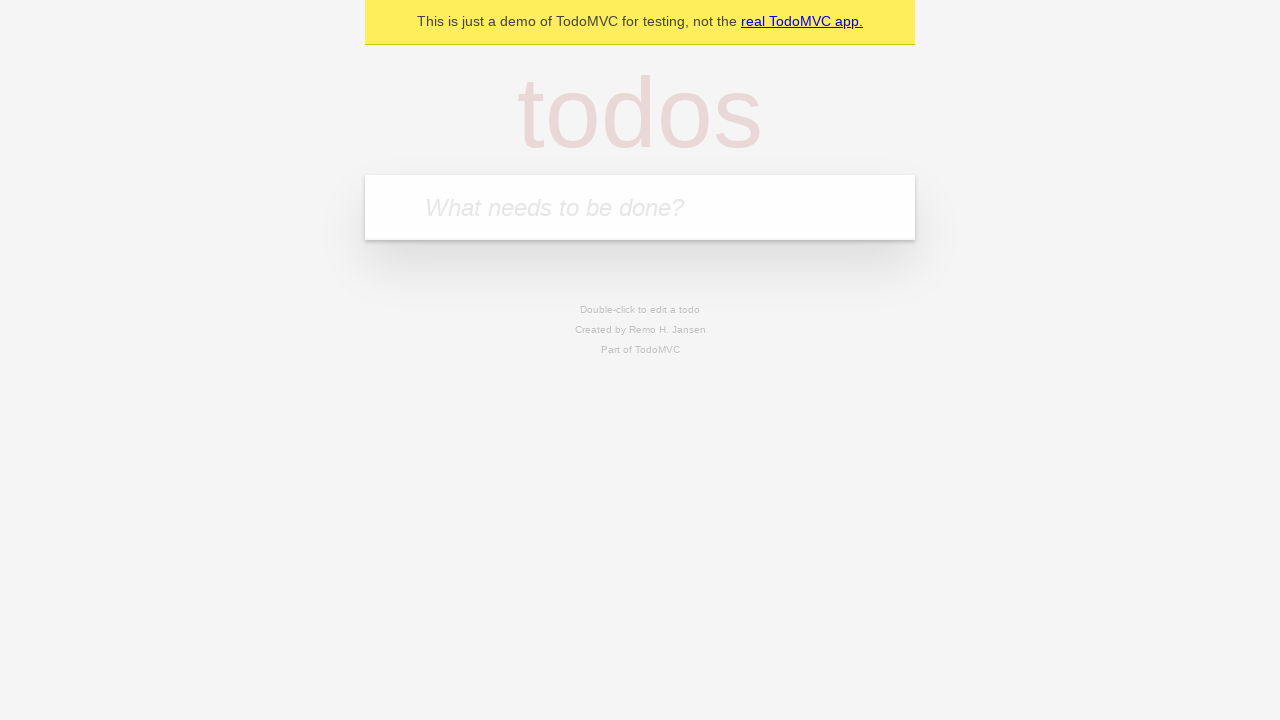

Filled todo input with 'buy some cheese' on internal:attr=[placeholder="What needs to be done?"i]
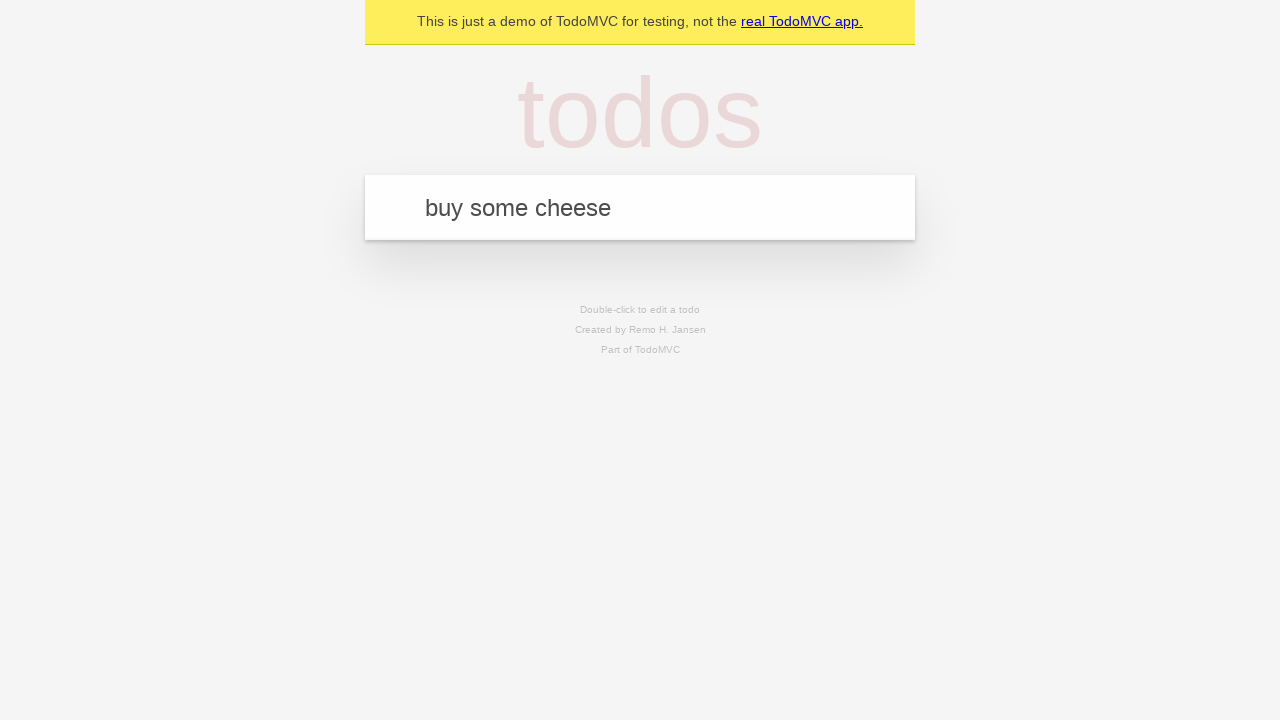

Pressed Enter to create first todo item on internal:attr=[placeholder="What needs to be done?"i]
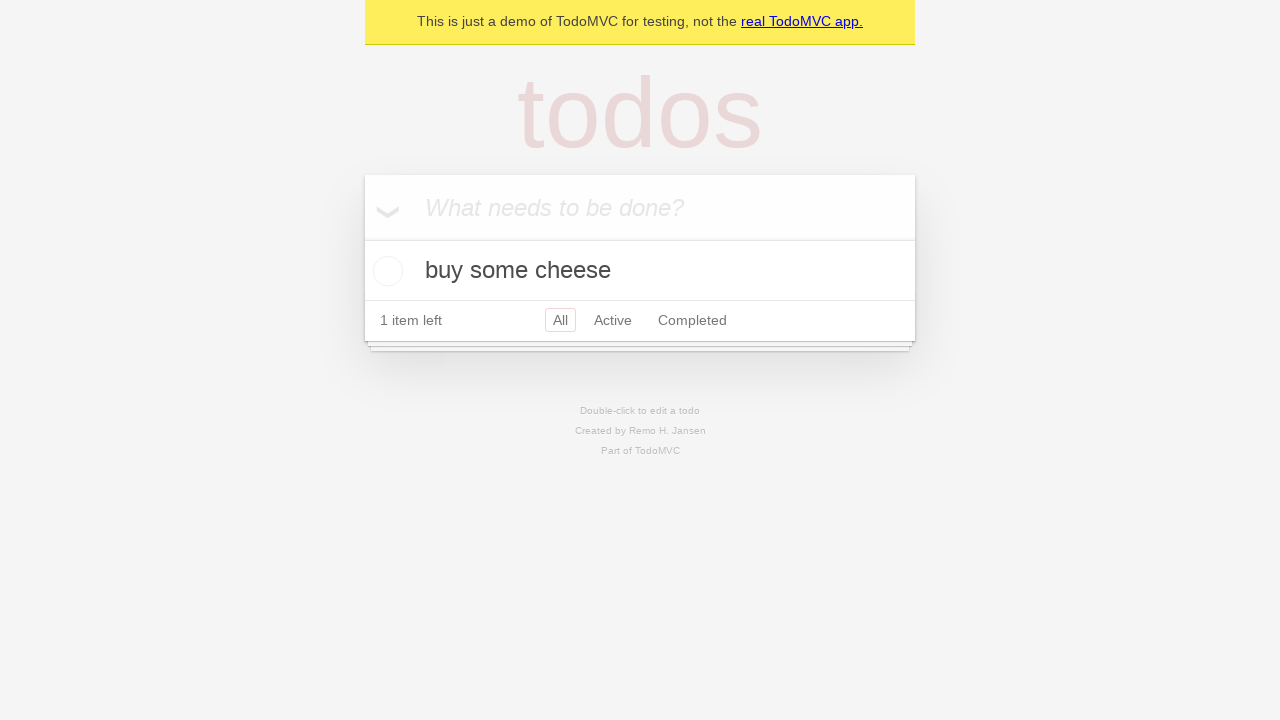

Filled todo input with 'feed the cat' on internal:attr=[placeholder="What needs to be done?"i]
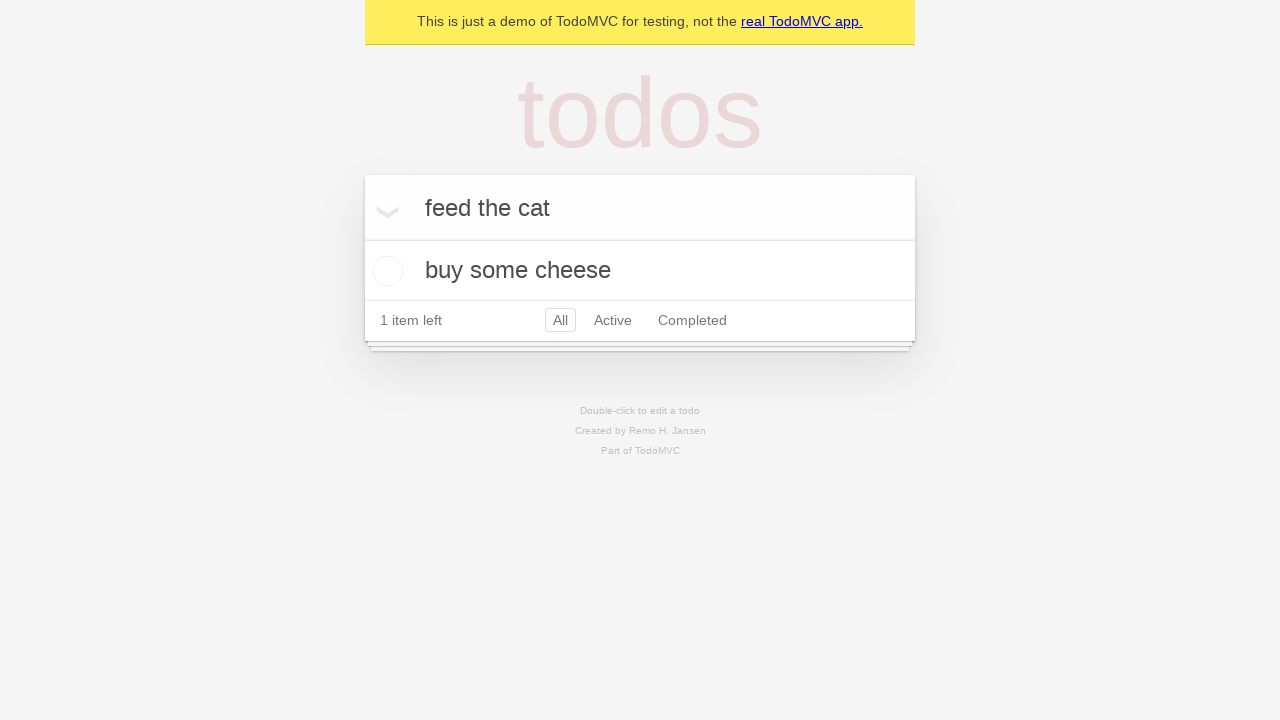

Pressed Enter to create second todo item on internal:attr=[placeholder="What needs to be done?"i]
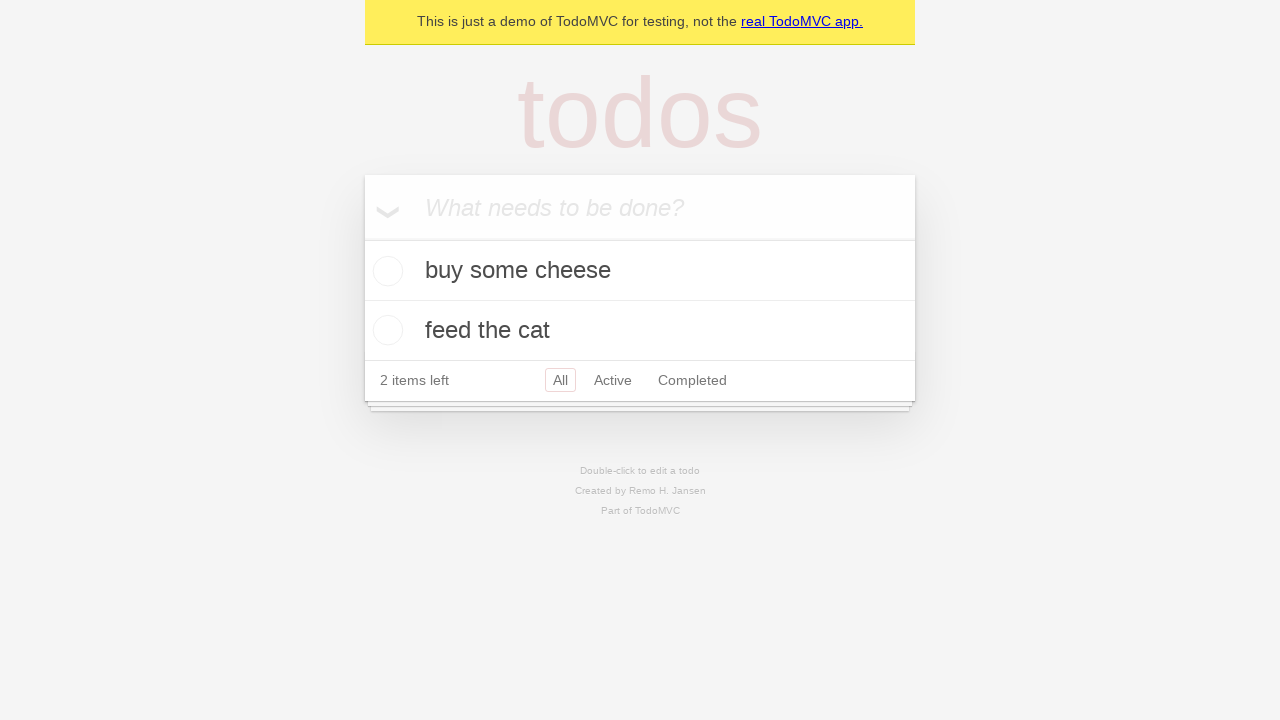

Filled todo input with 'book a doctors appointment' on internal:attr=[placeholder="What needs to be done?"i]
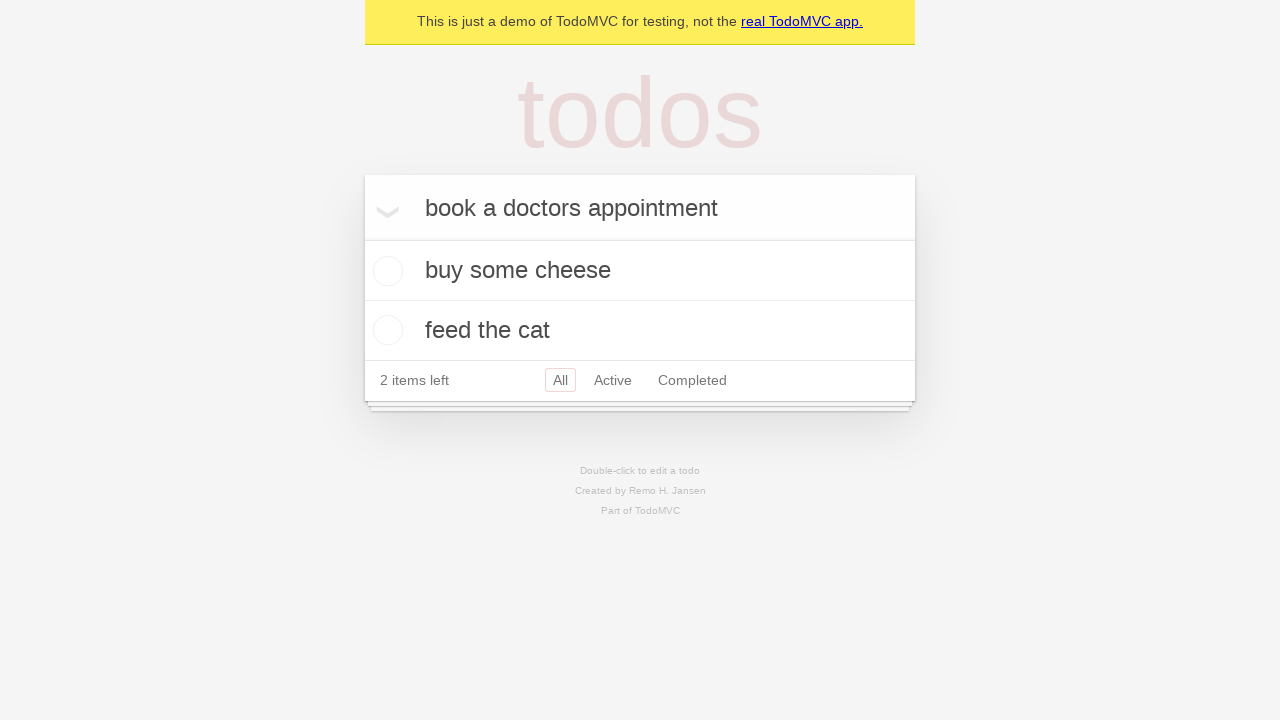

Pressed Enter to create third todo item on internal:attr=[placeholder="What needs to be done?"i]
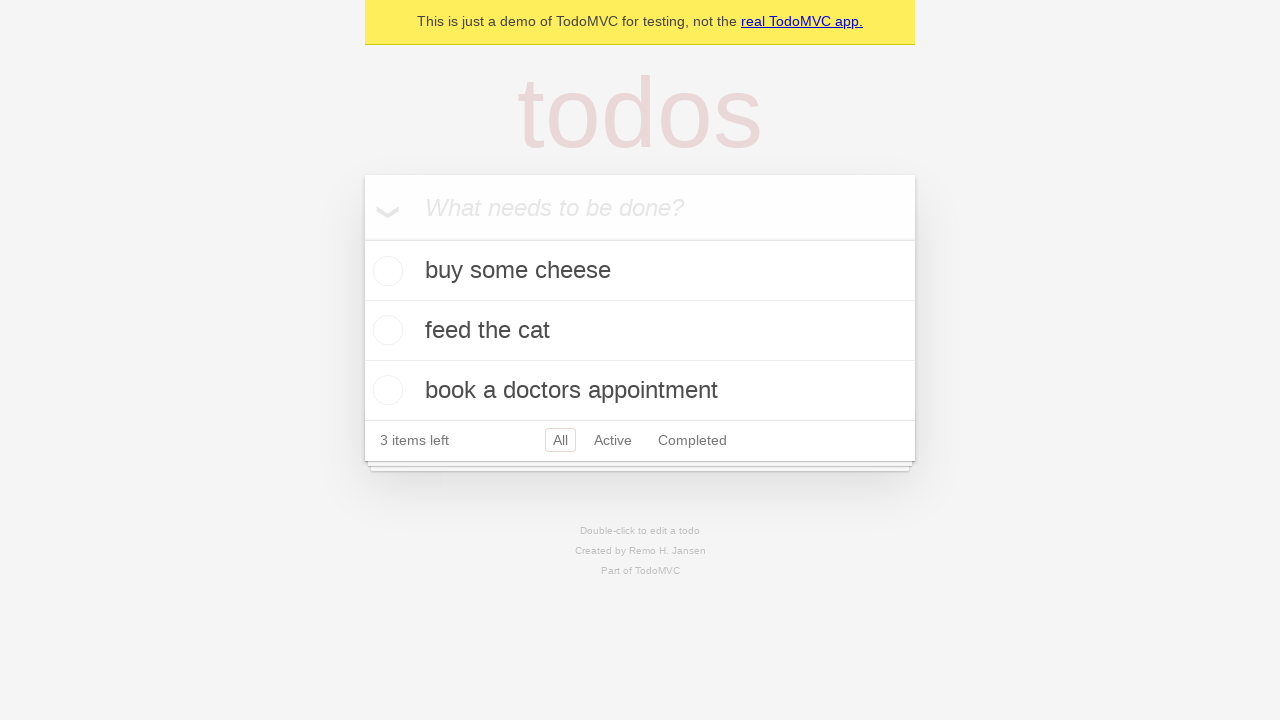

Double-clicked second todo item to enter edit mode at (640, 331) on internal:testid=[data-testid="todo-item"s] >> nth=1
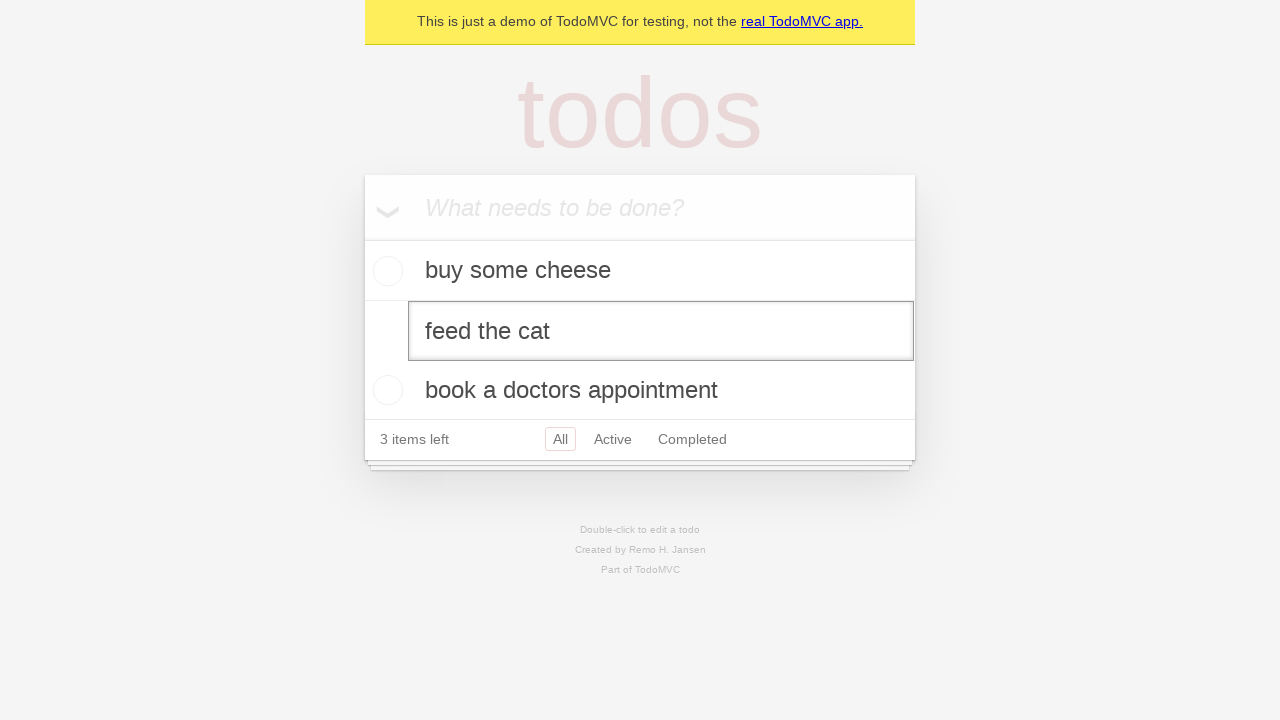

Filled edit field with 'buy some sausages' on internal:testid=[data-testid="todo-item"s] >> nth=1 >> internal:role=textbox[nam
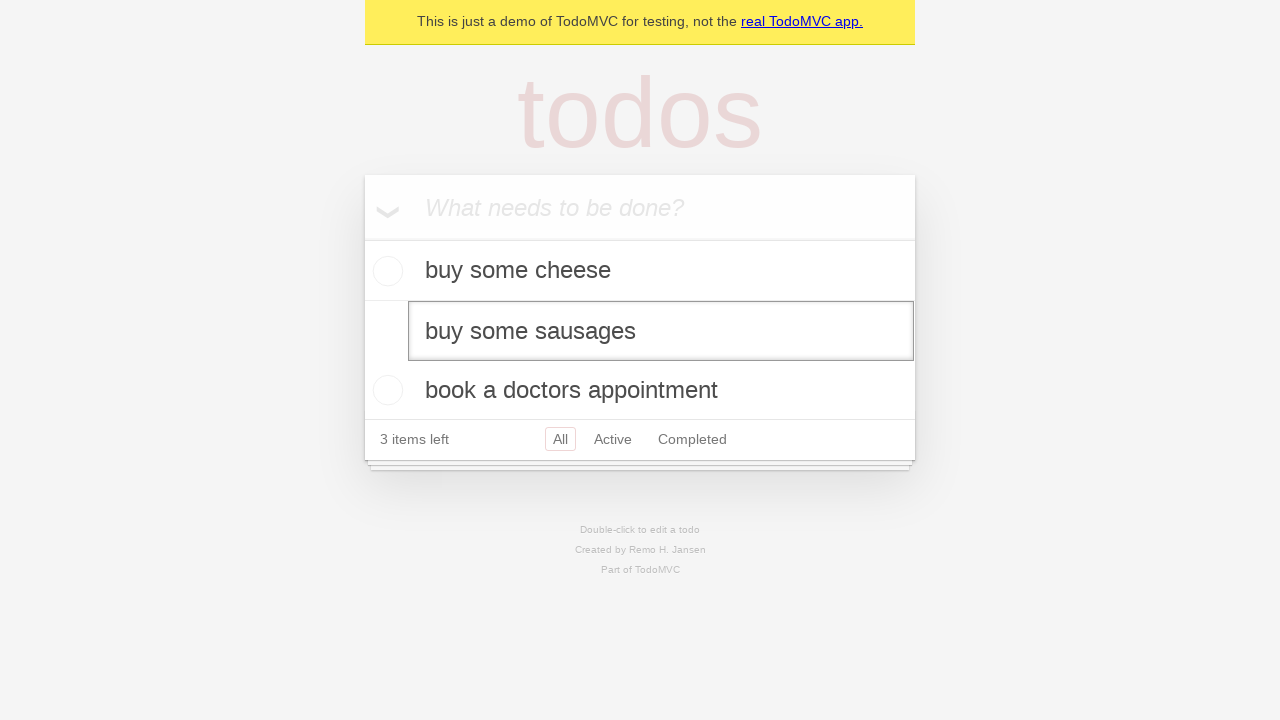

Pressed Escape key to cancel edit and verify changes are reverted on internal:testid=[data-testid="todo-item"s] >> nth=1 >> internal:role=textbox[nam
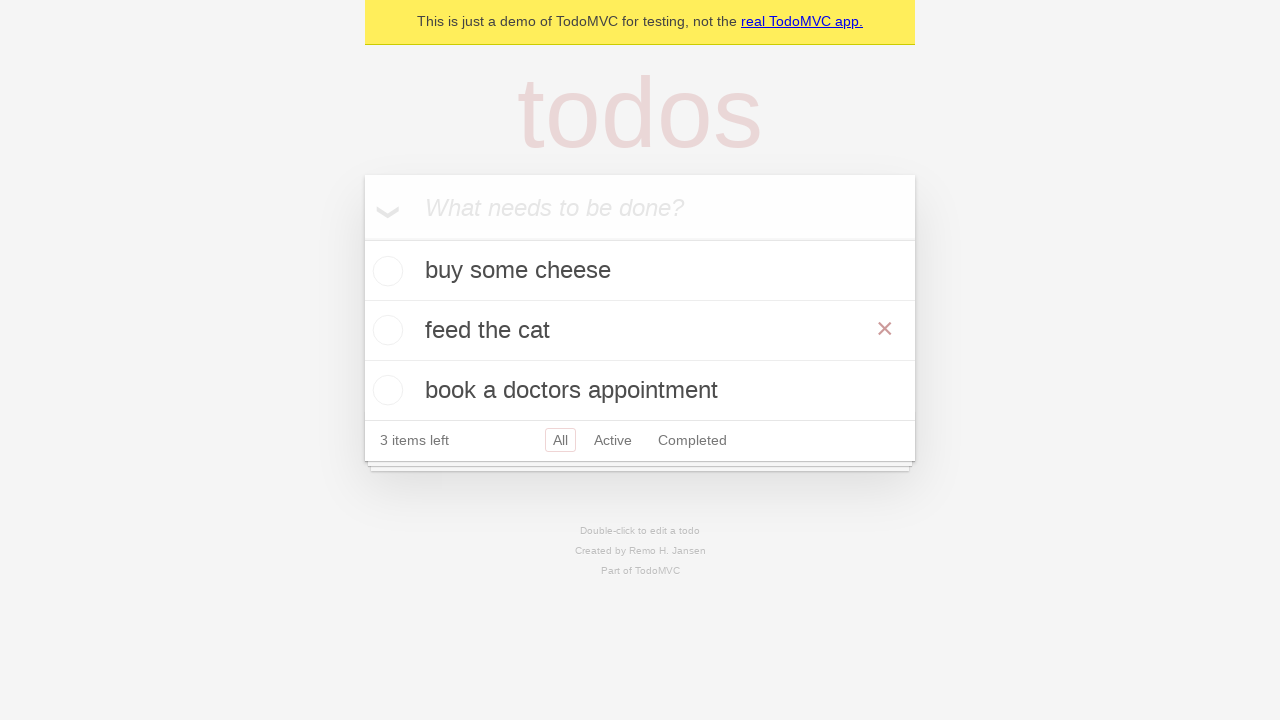

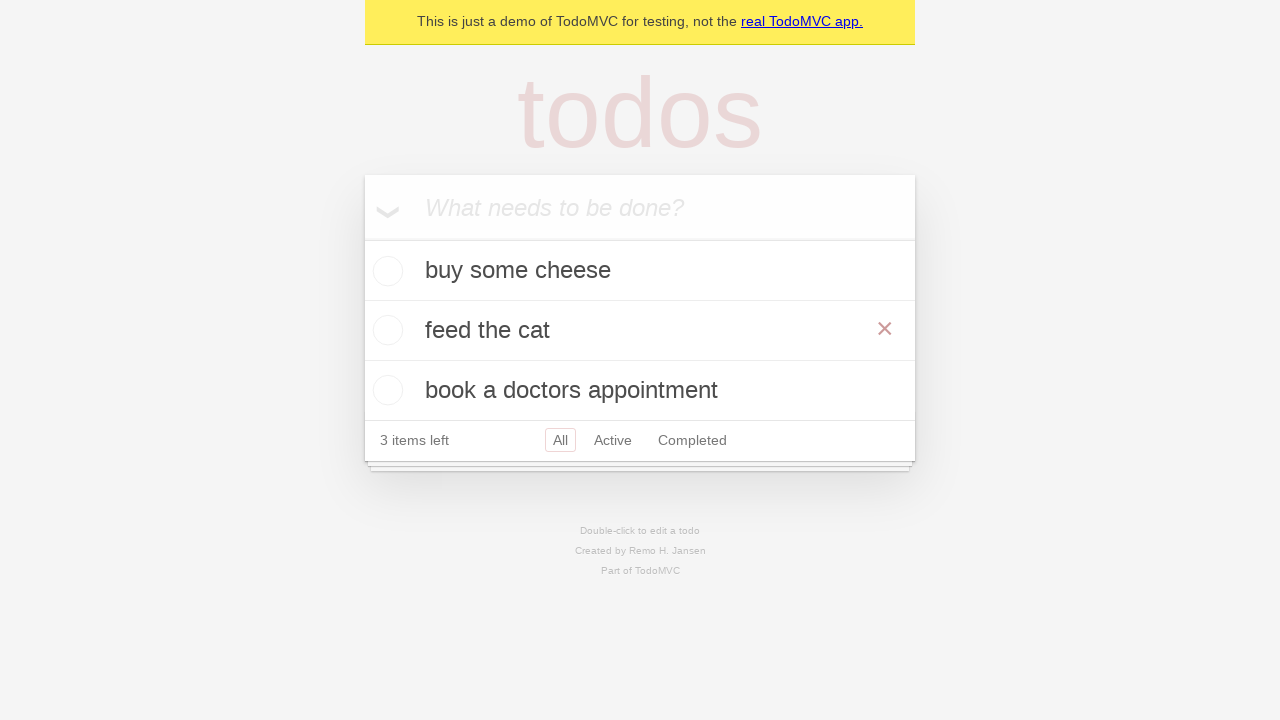